Tests browser window handling by opening a new window, switching to it, verifying content, and then returning to the main window

Starting URL: https://demoqa.com/browser-windows

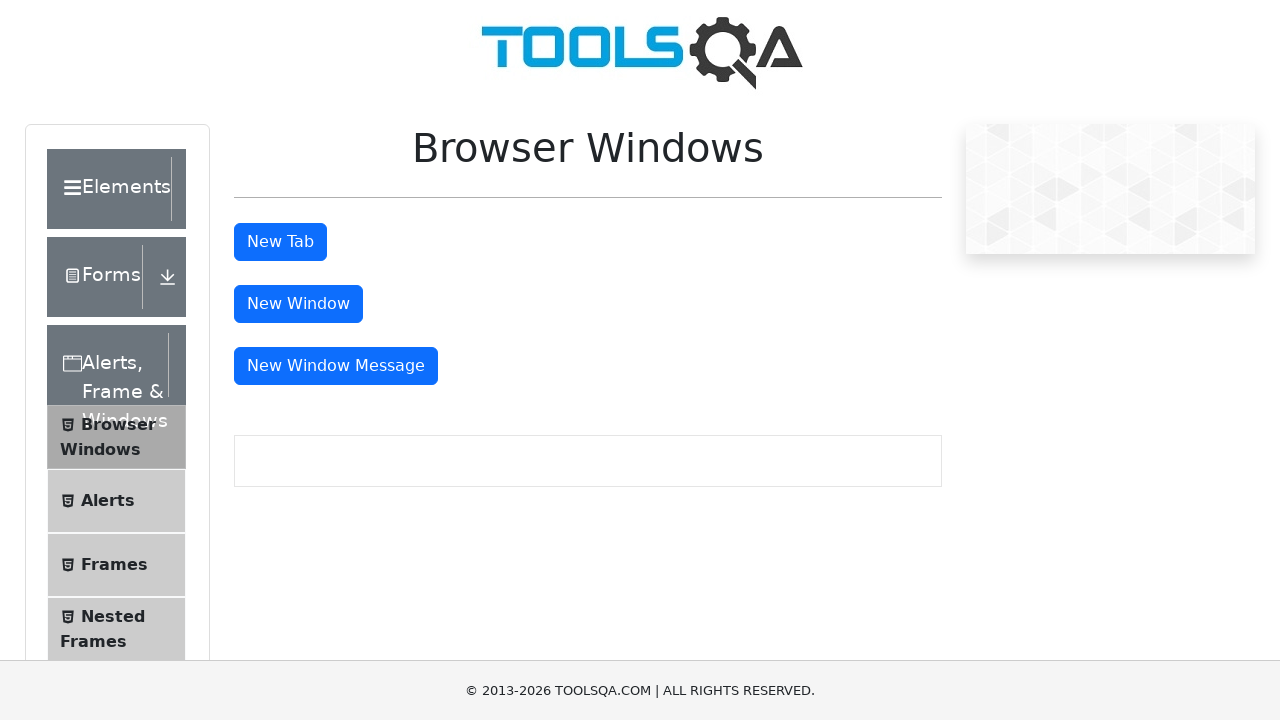

Clicked button to open new window at (298, 304) on #windowButton
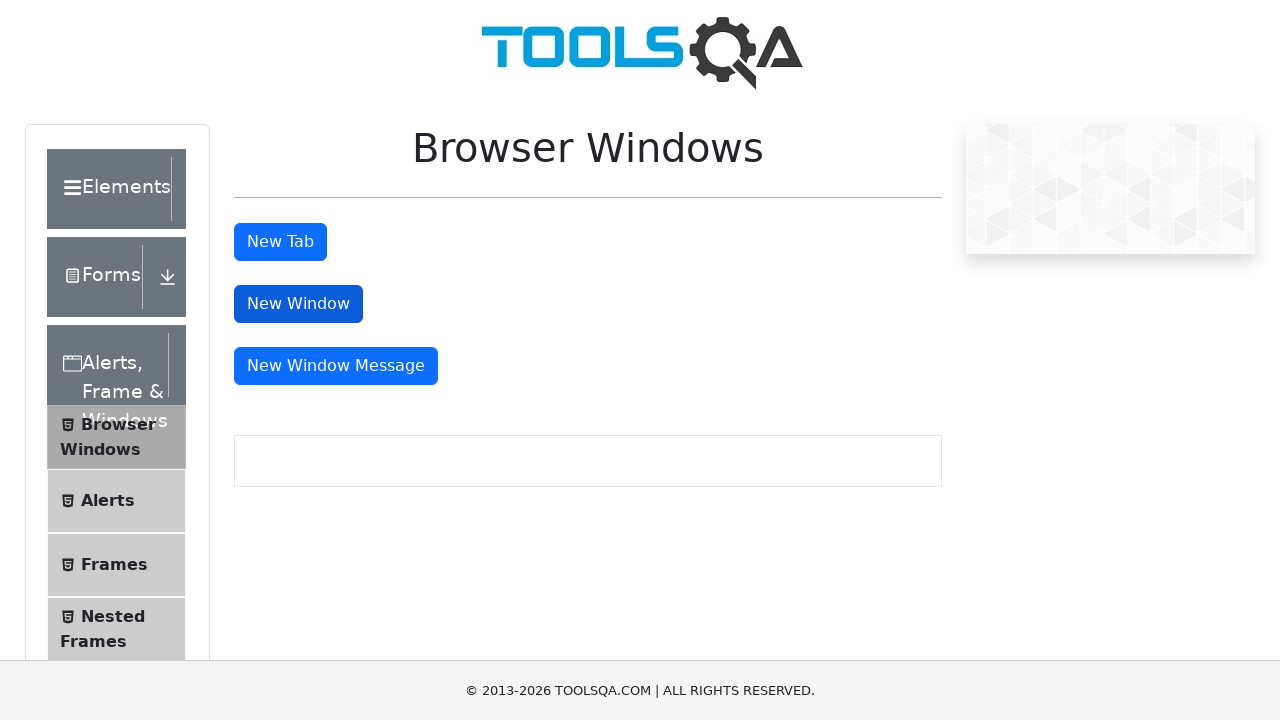

New window opened and captured
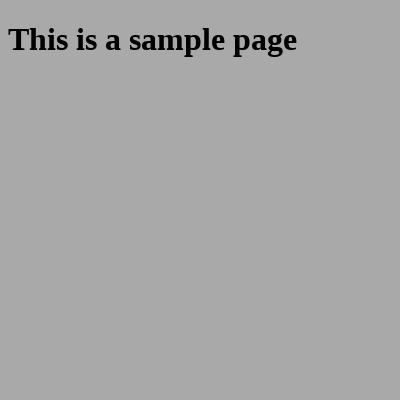

New window loaded completely
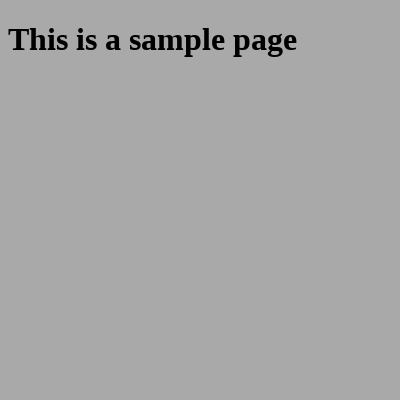

Retrieved heading text: 'This is a sample page'
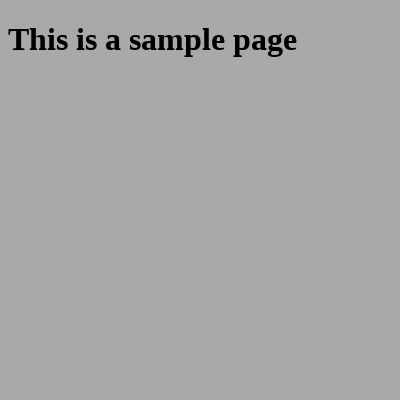

Verified heading text matches expected value 'This is a sample page'
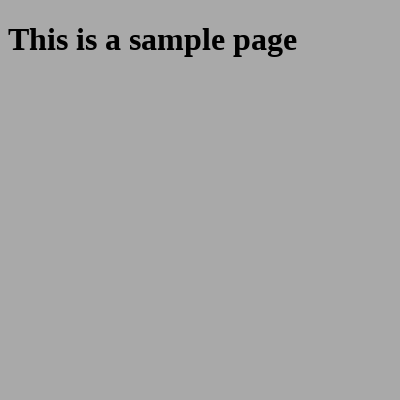

Closed new window
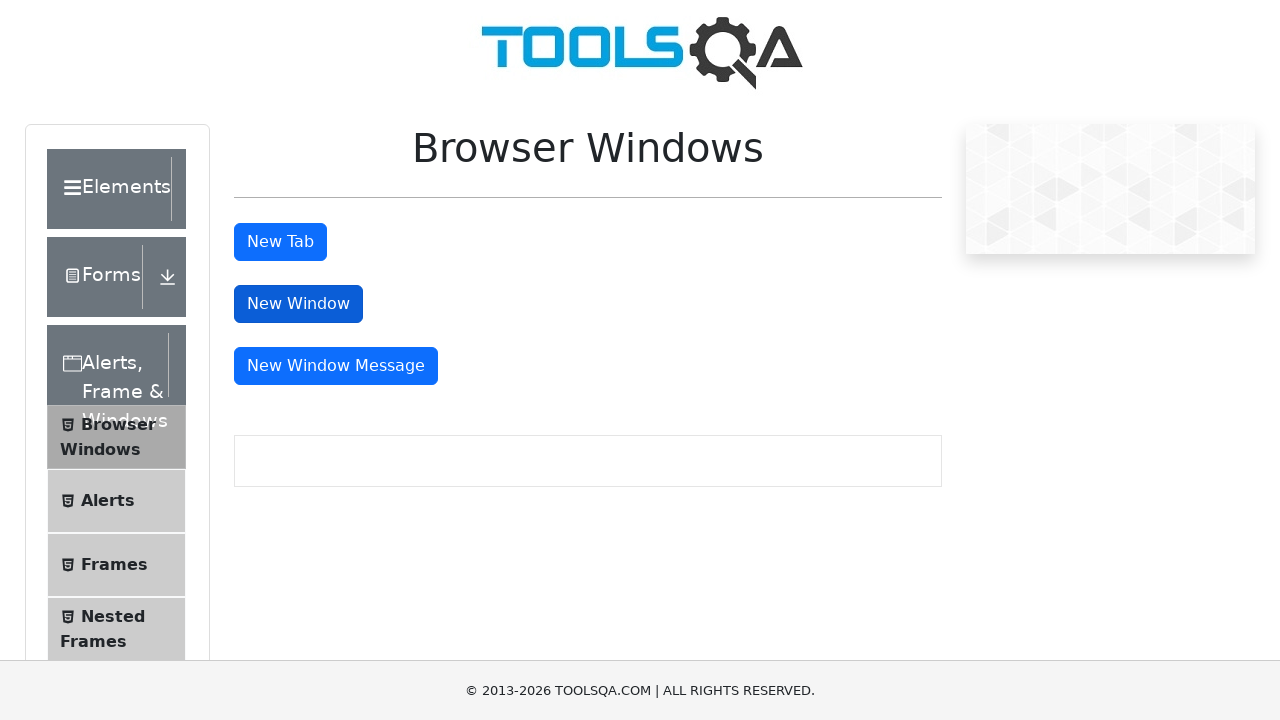

Waited 3 seconds; original window remains active
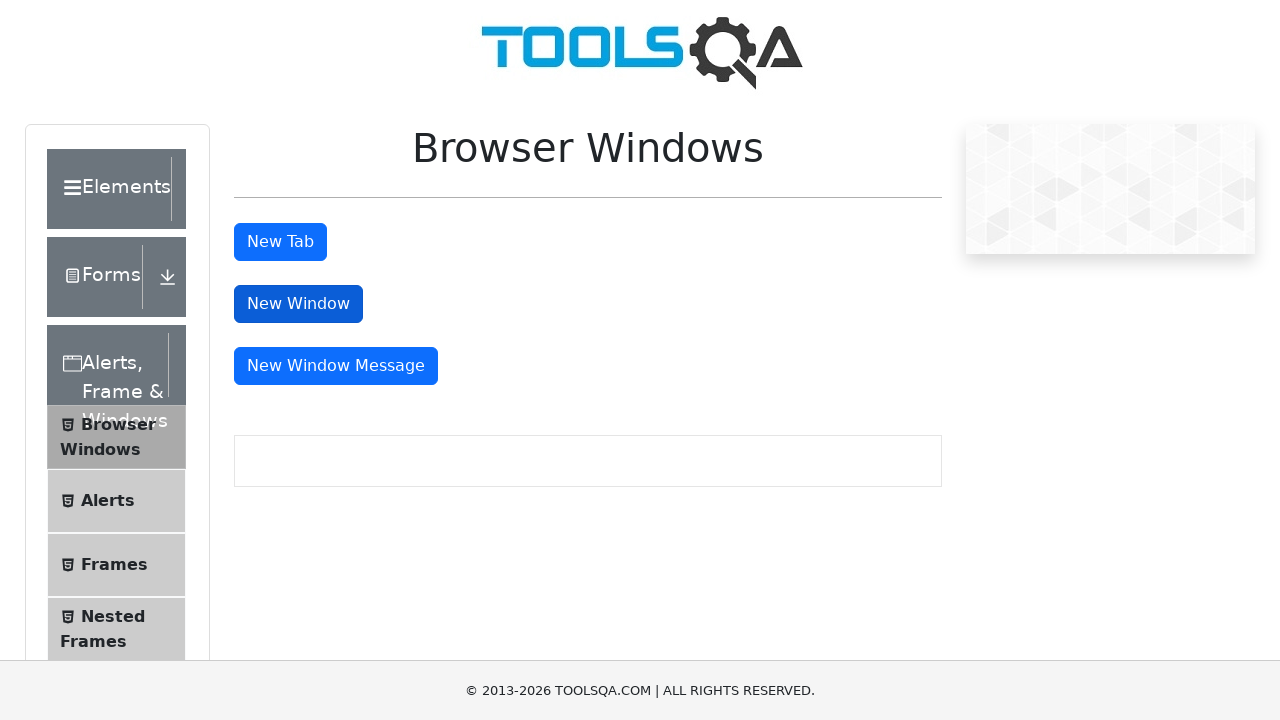

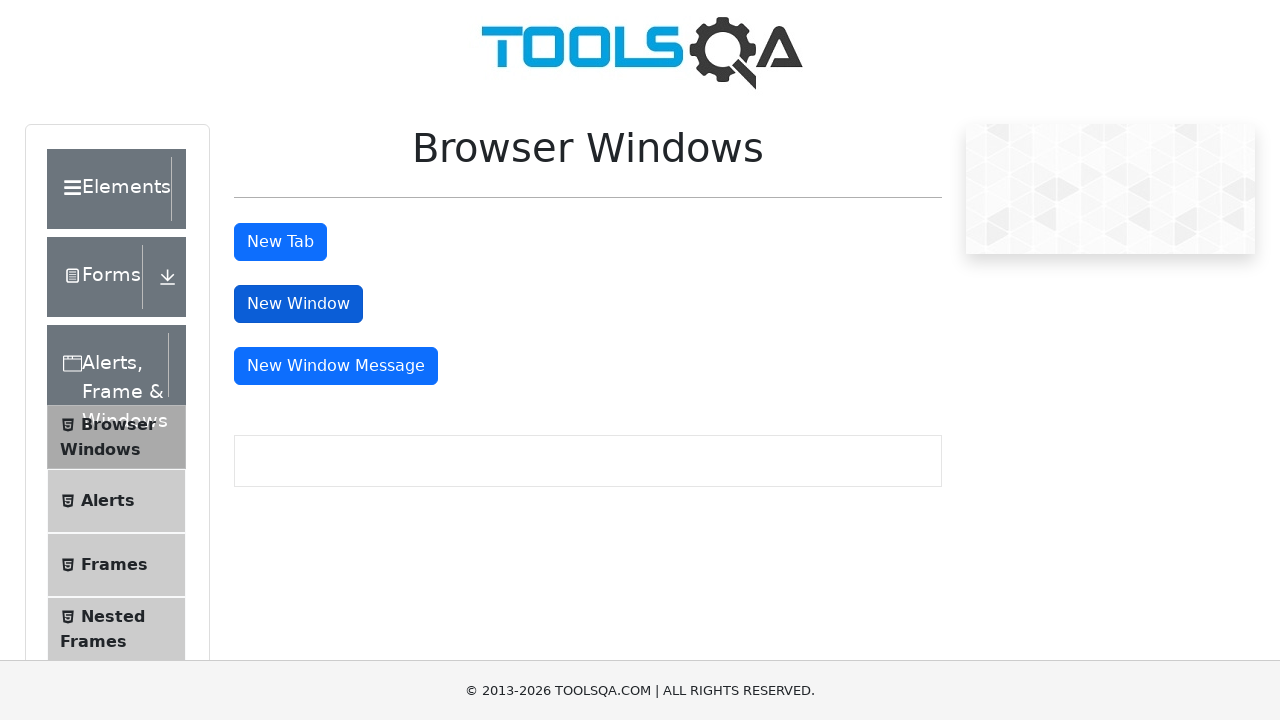